Tests a countdown timer by waiting for it to reach zero (ending with "00")

Starting URL: https://automationfc.github.io/fluent-wait/

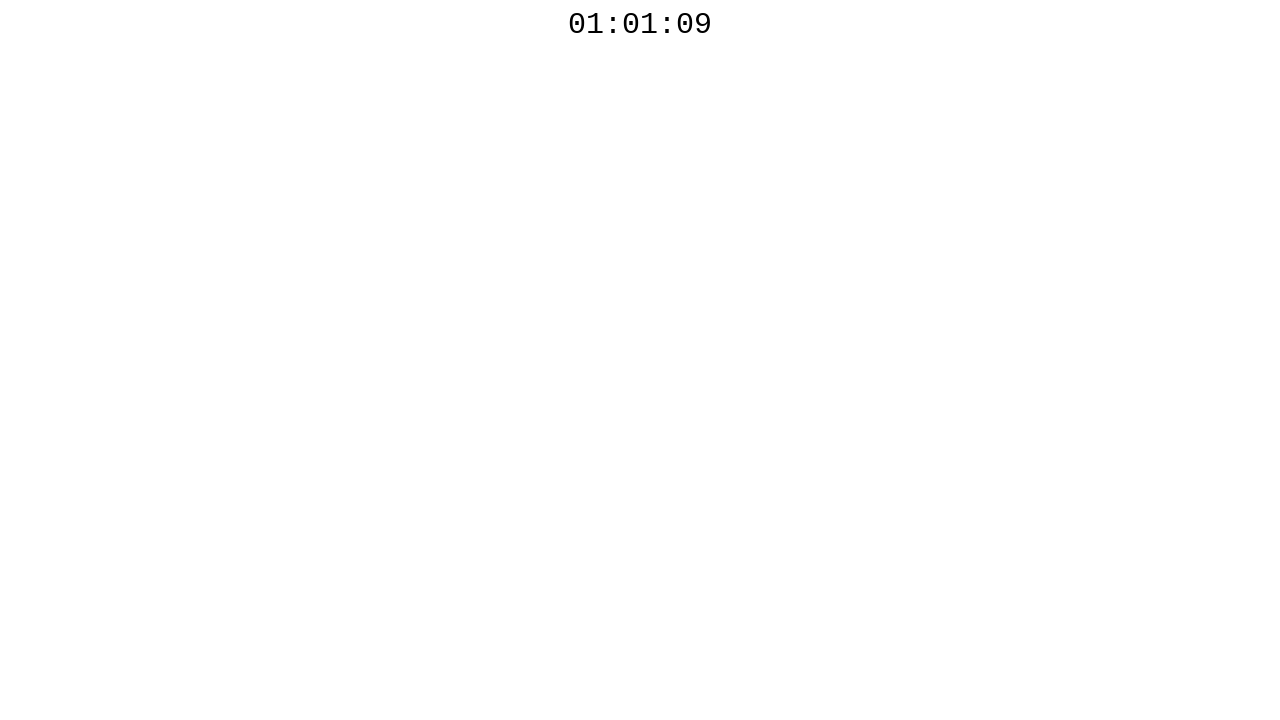

Countdown timer element is now visible
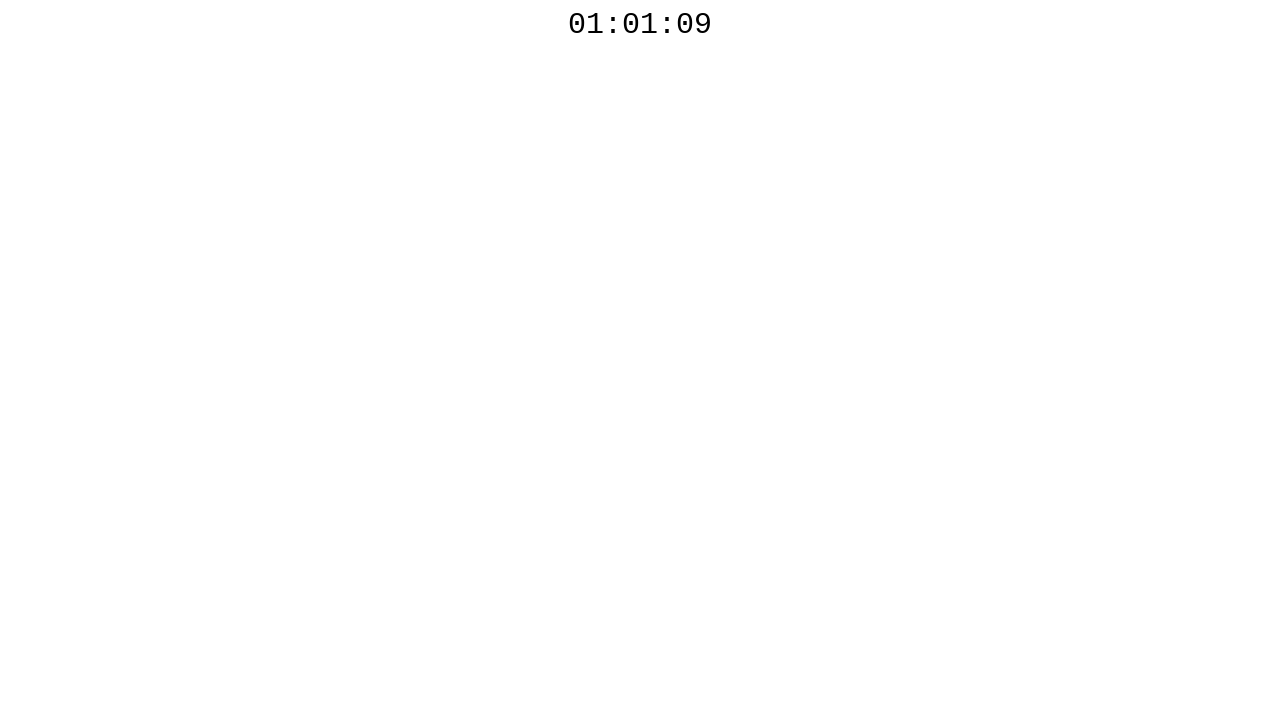

Countdown timer reached 00
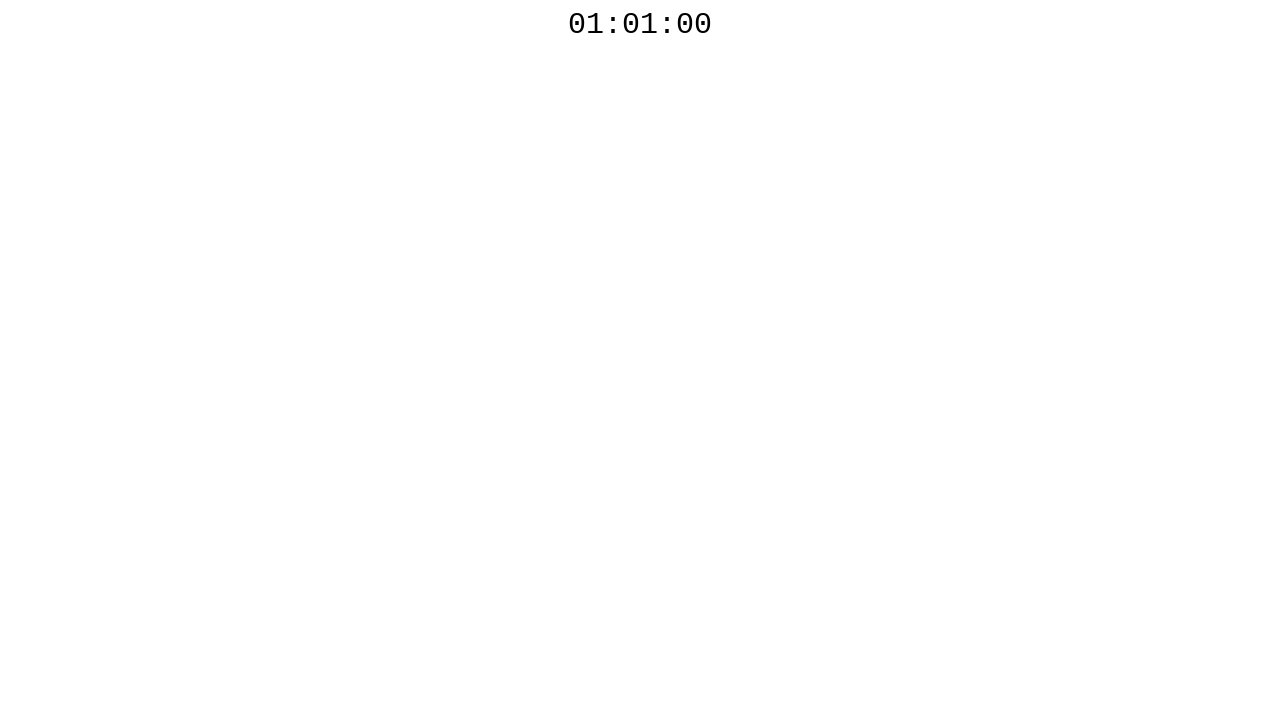

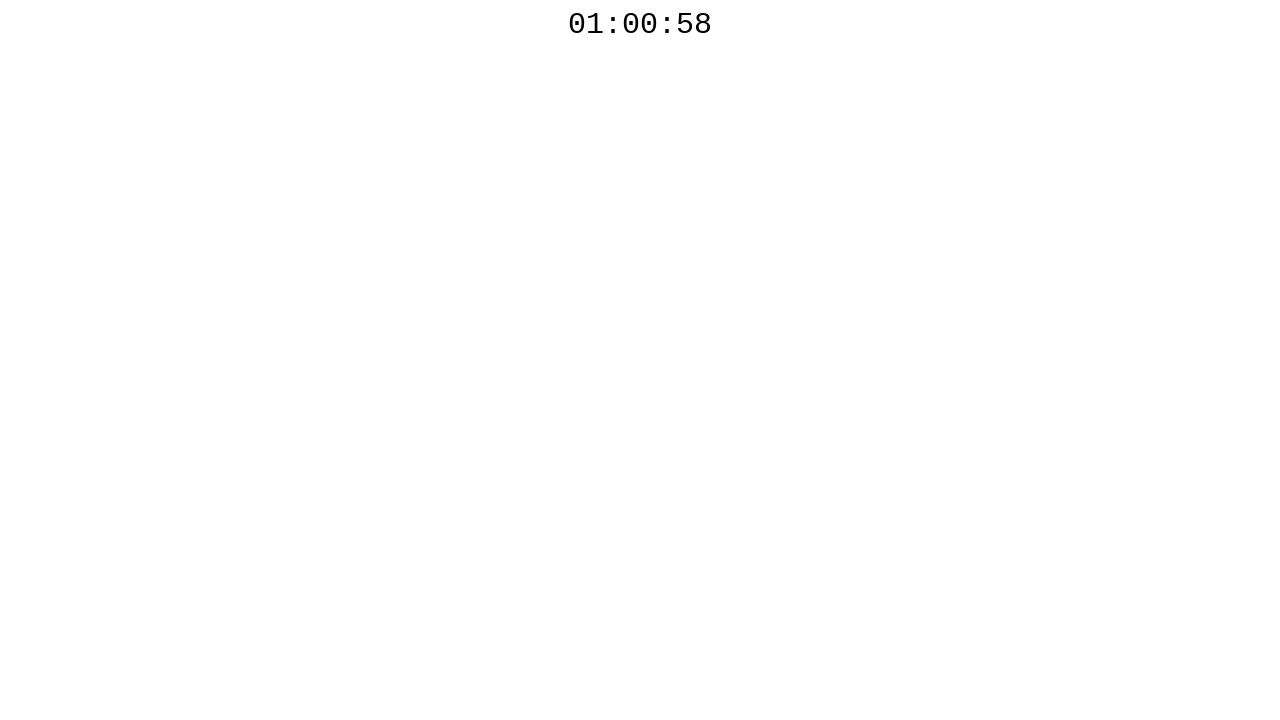